Tests that the "Clear completed" button is hidden when there are no completed items.

Starting URL: https://demo.playwright.dev/todomvc

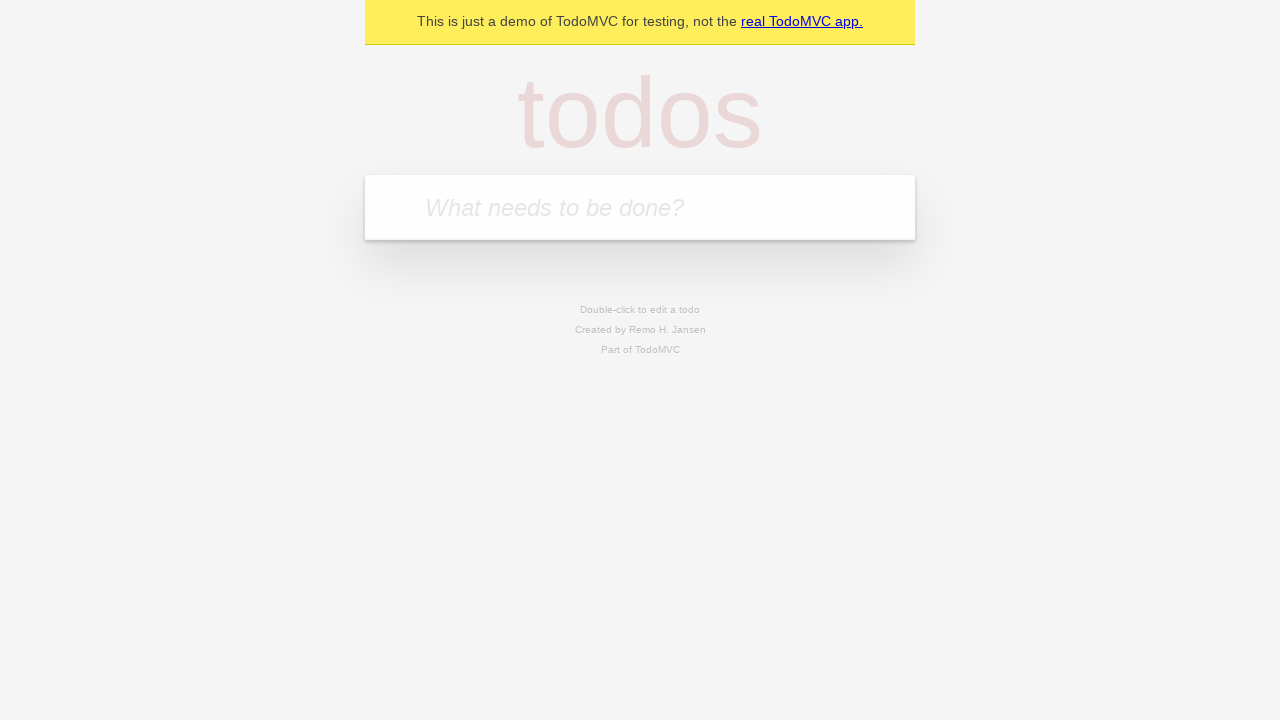

Filled todo input with 'buy some cheese' on internal:attr=[placeholder="What needs to be done?"i]
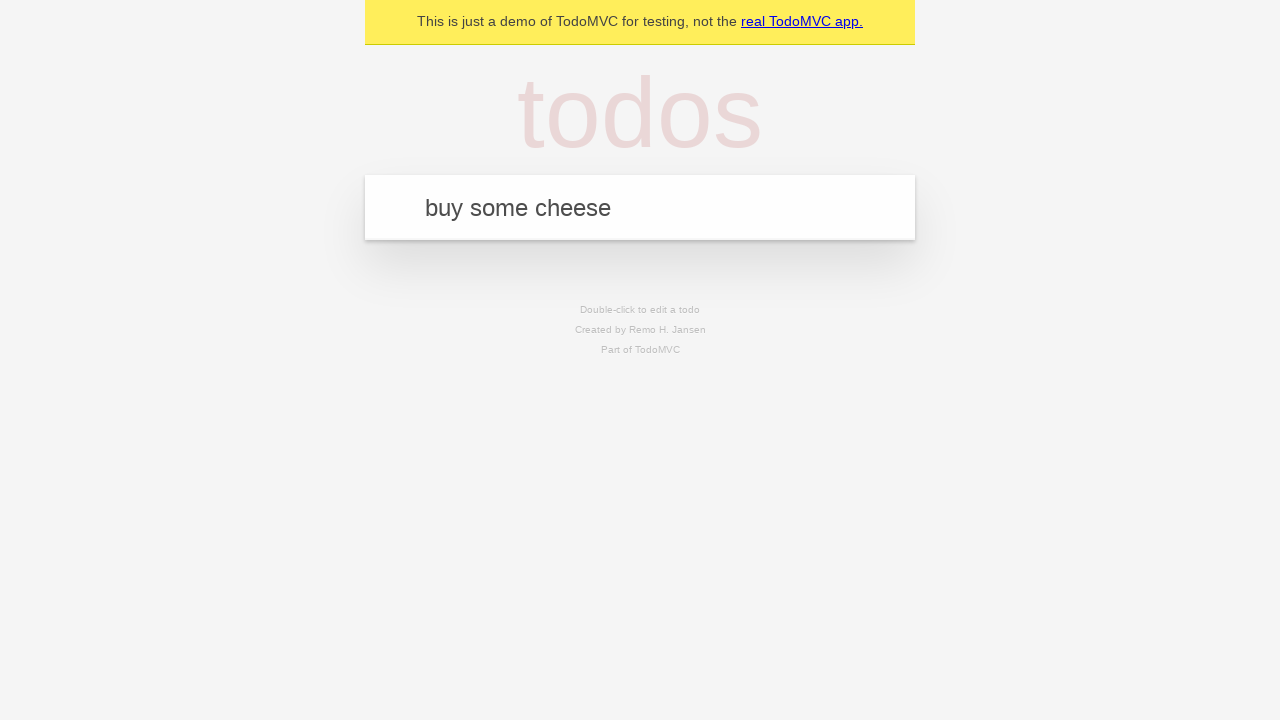

Pressed Enter to add first todo on internal:attr=[placeholder="What needs to be done?"i]
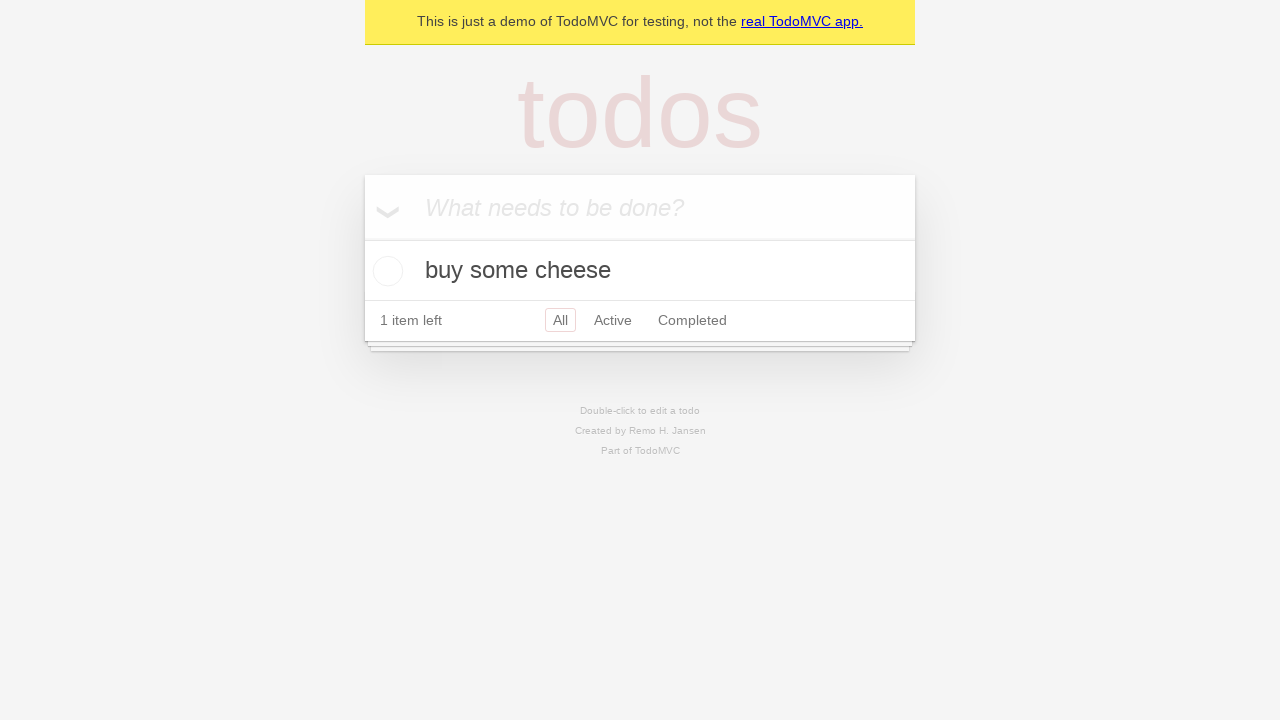

Filled todo input with 'feed the cat' on internal:attr=[placeholder="What needs to be done?"i]
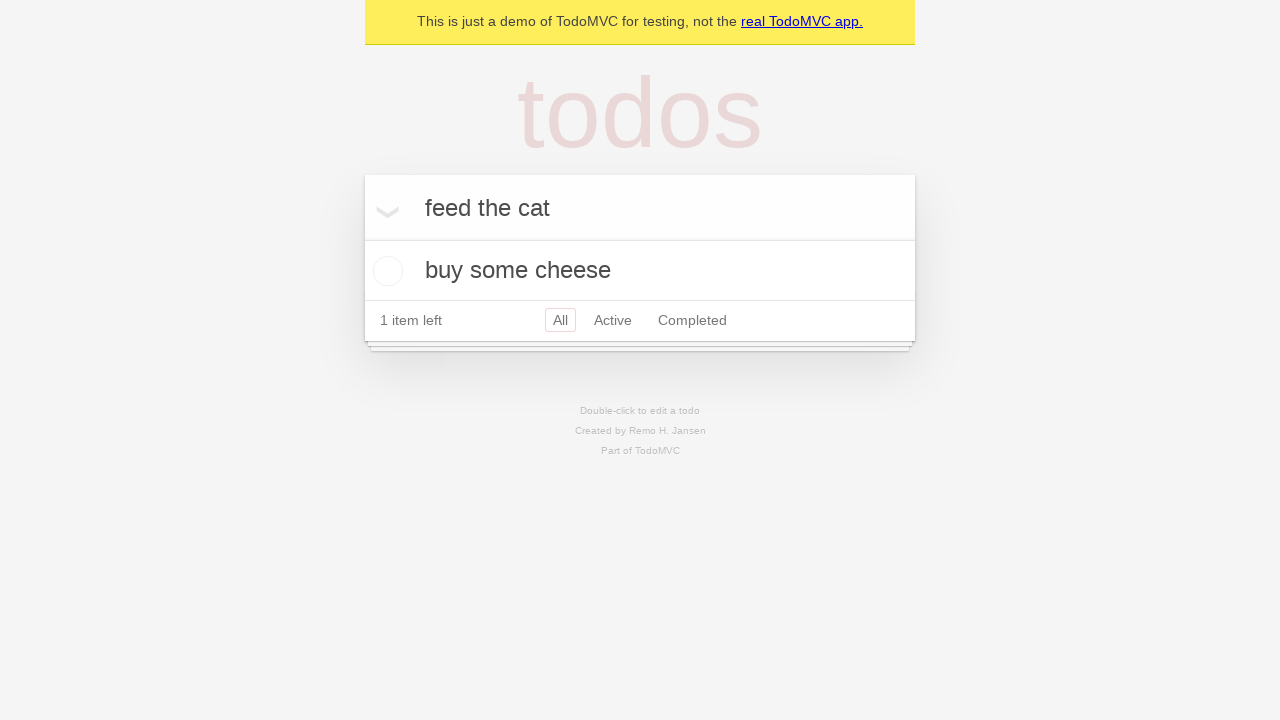

Pressed Enter to add second todo on internal:attr=[placeholder="What needs to be done?"i]
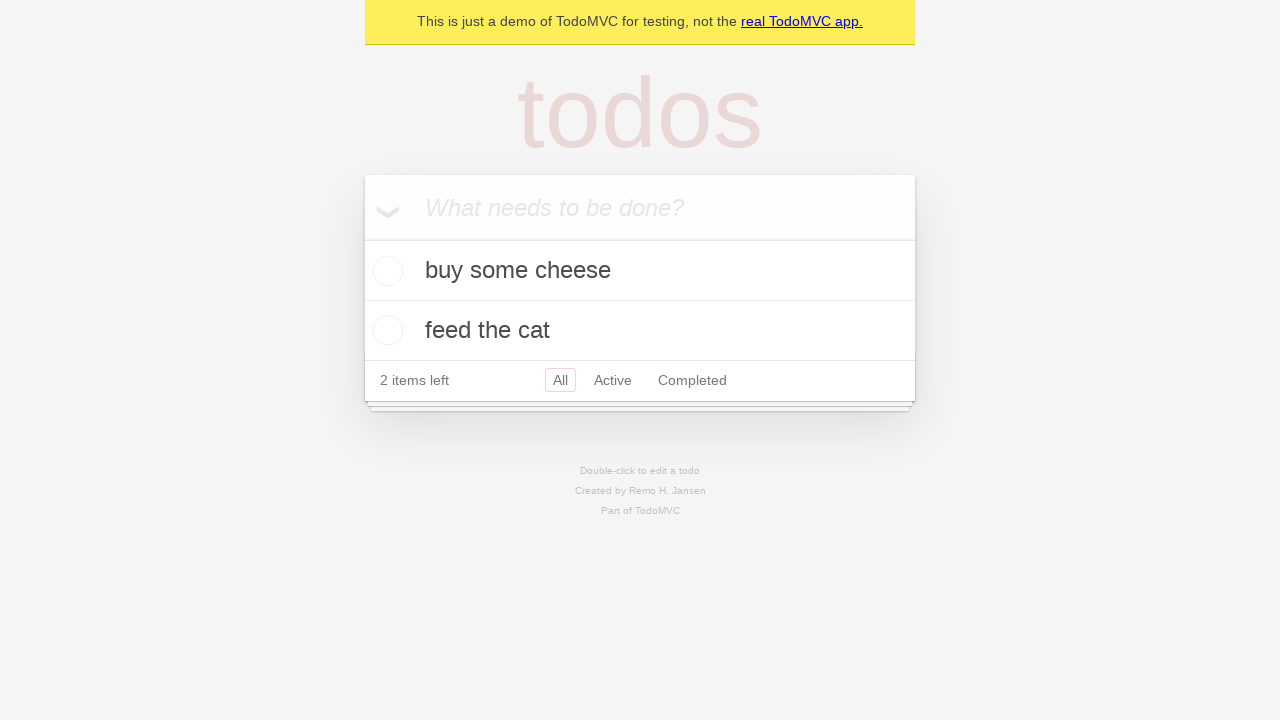

Filled todo input with 'book a doctors appointment' on internal:attr=[placeholder="What needs to be done?"i]
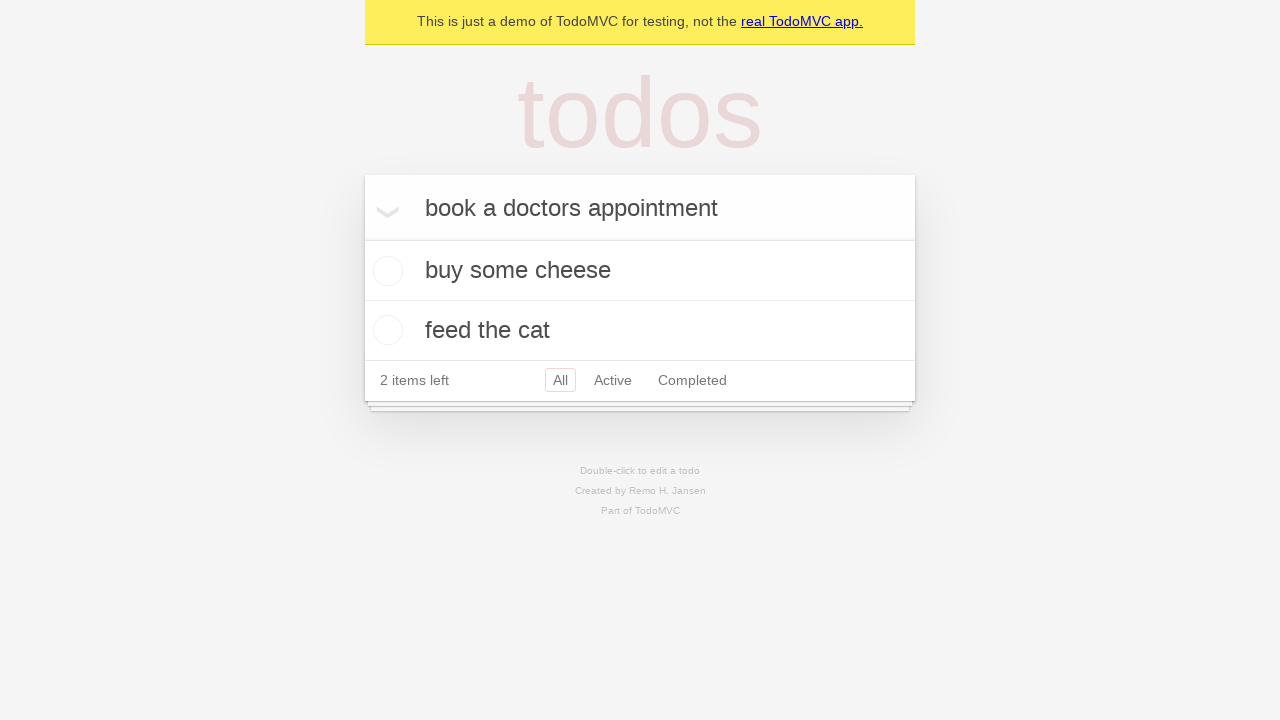

Pressed Enter to add third todo on internal:attr=[placeholder="What needs to be done?"i]
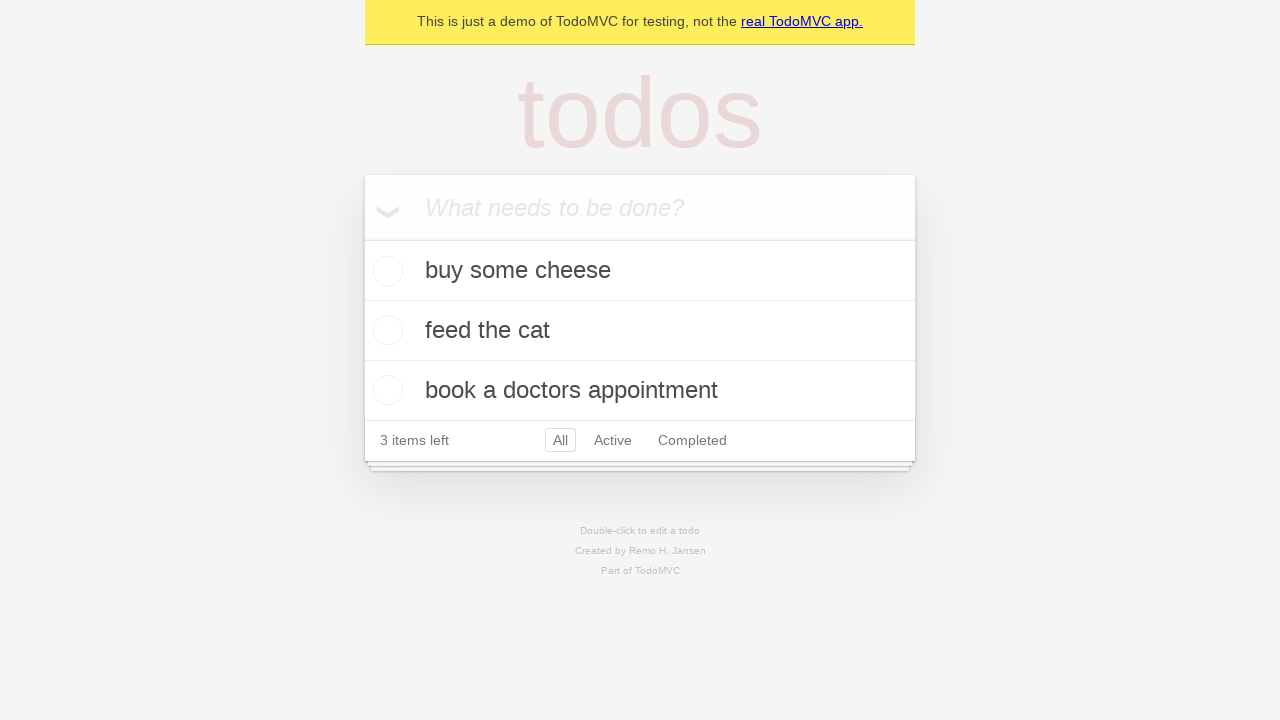

Checked the first todo item at (385, 271) on .todo-list li .toggle >> nth=0
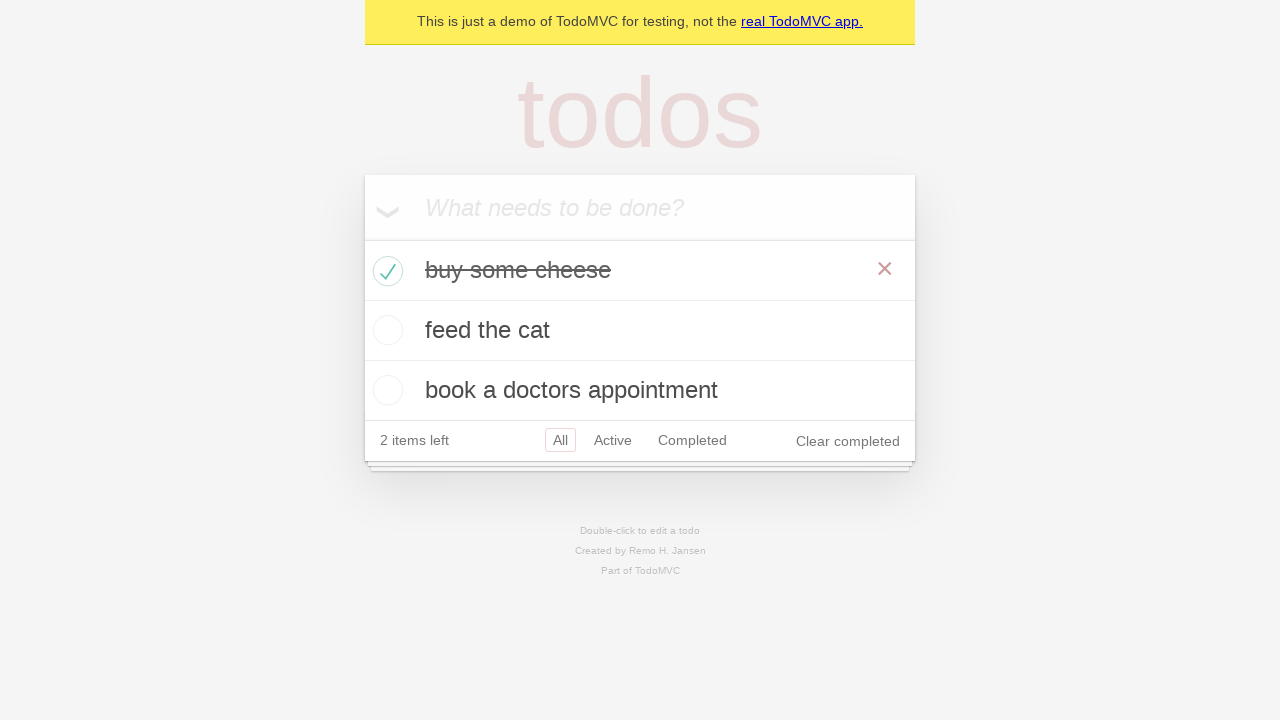

Clicked 'Clear completed' button to remove completed todo at (848, 441) on .clear-completed
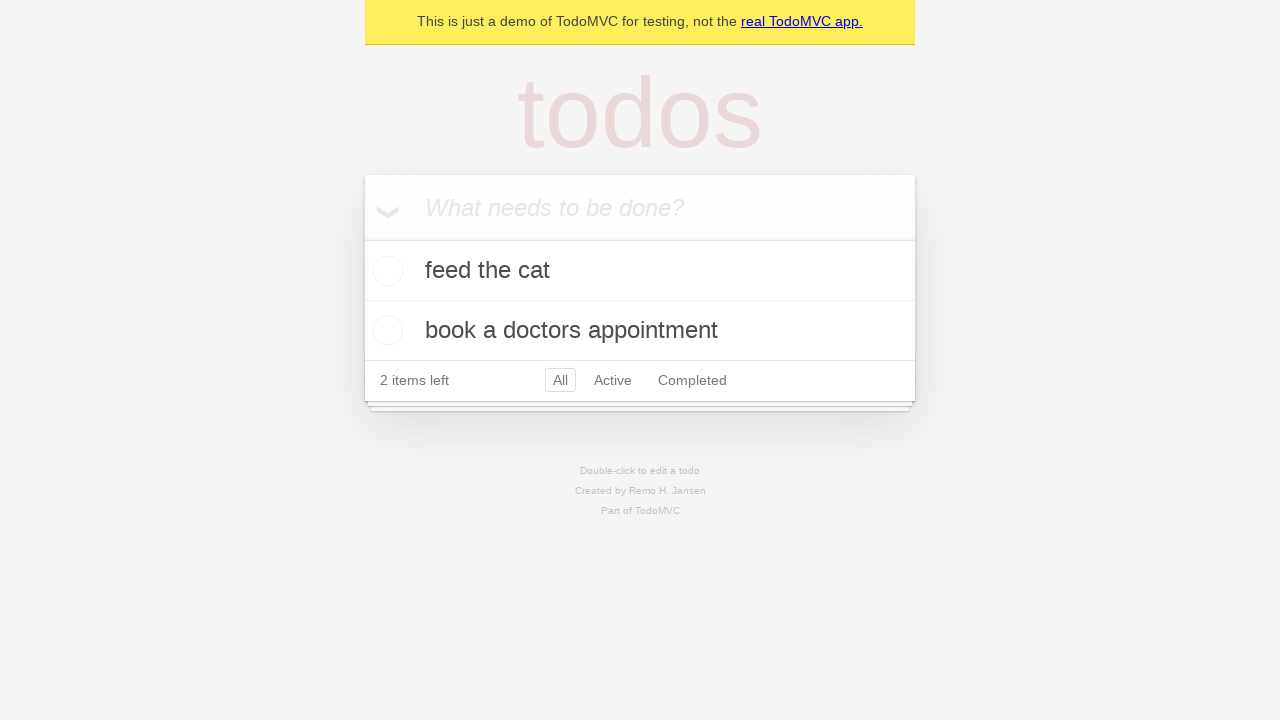

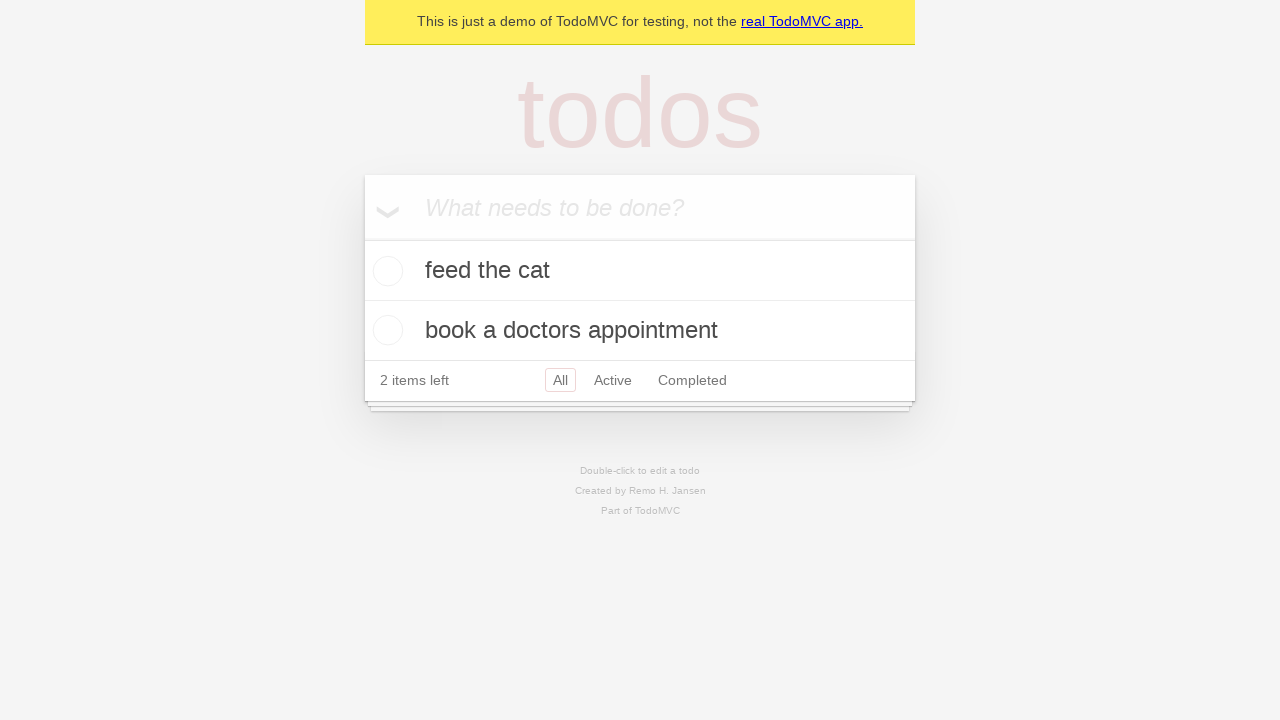